Tests marking all todo items as completed using the toggle-all checkbox

Starting URL: https://demo.playwright.dev/todomvc

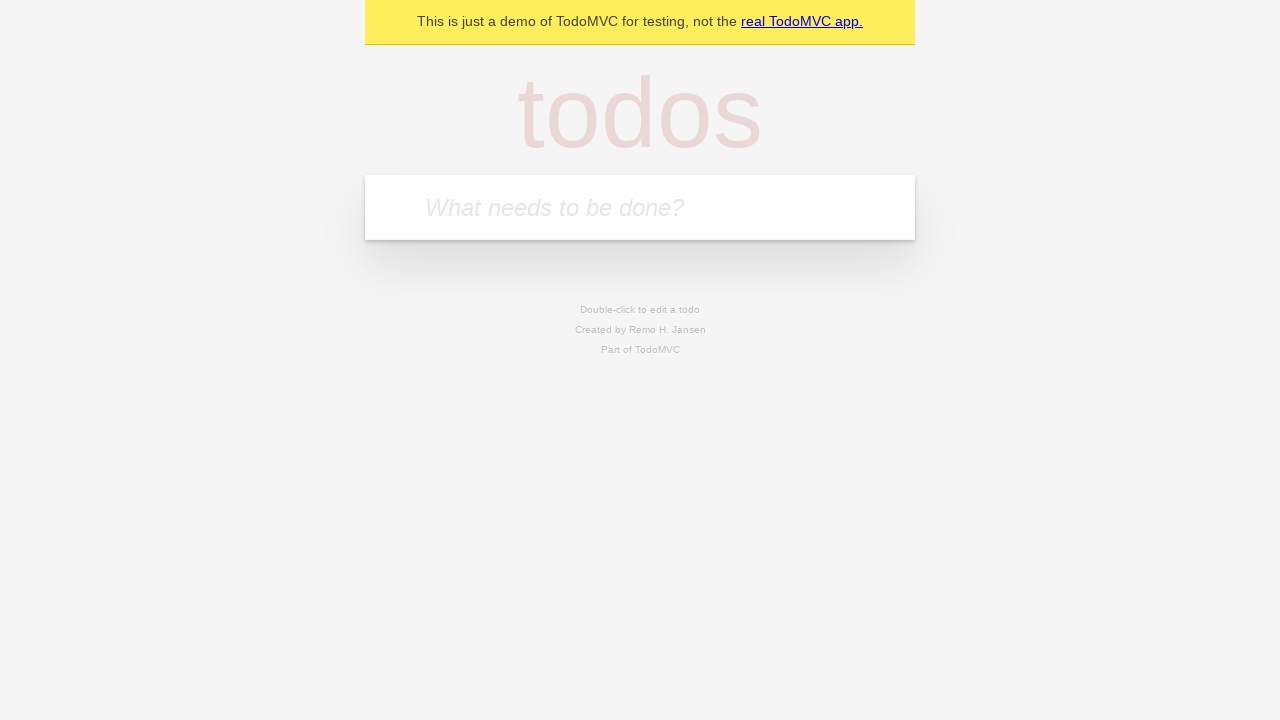

Filled new todo input with 'buy some cheese' on .new-todo
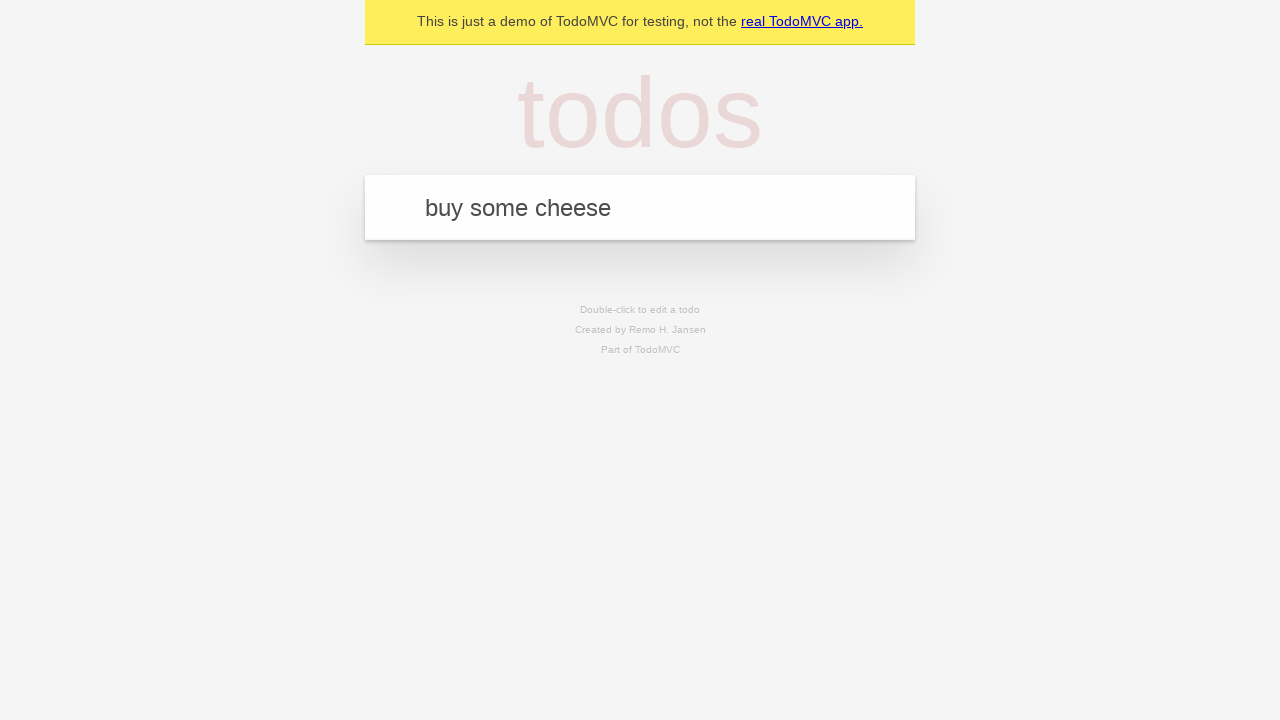

Pressed Enter to add first todo item on .new-todo
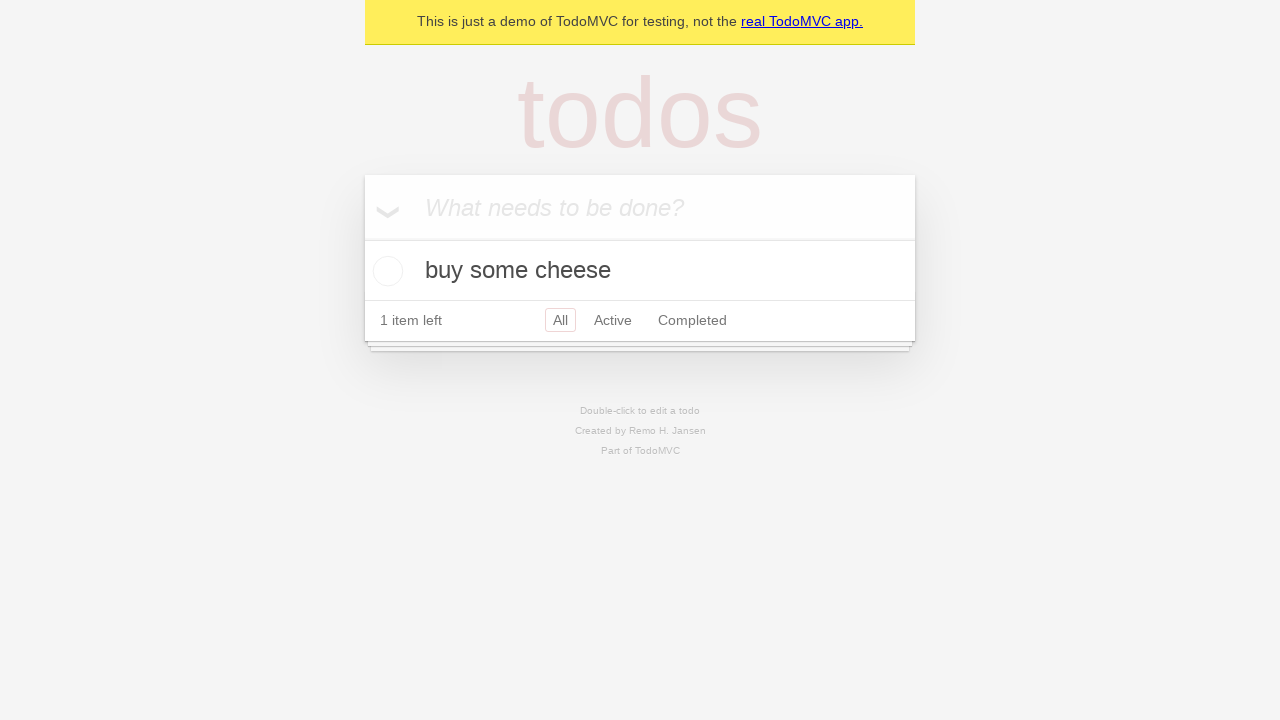

Filled new todo input with 'feed the cat' on .new-todo
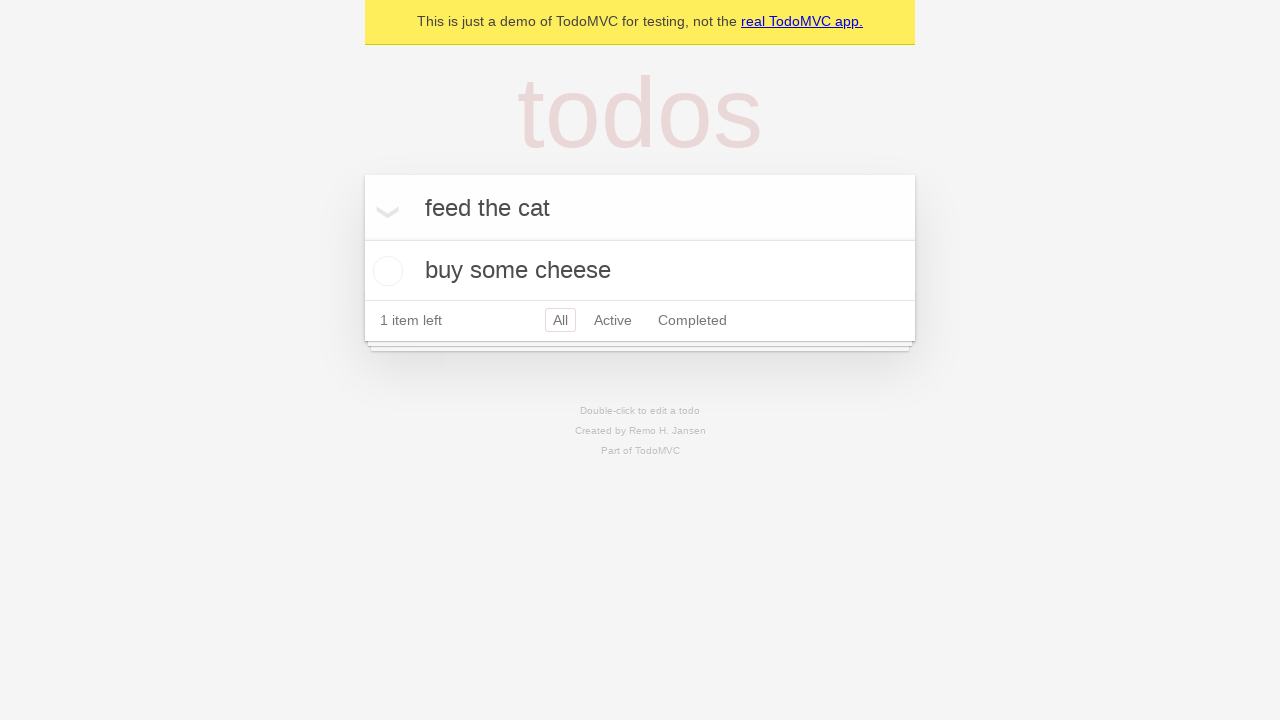

Pressed Enter to add second todo item on .new-todo
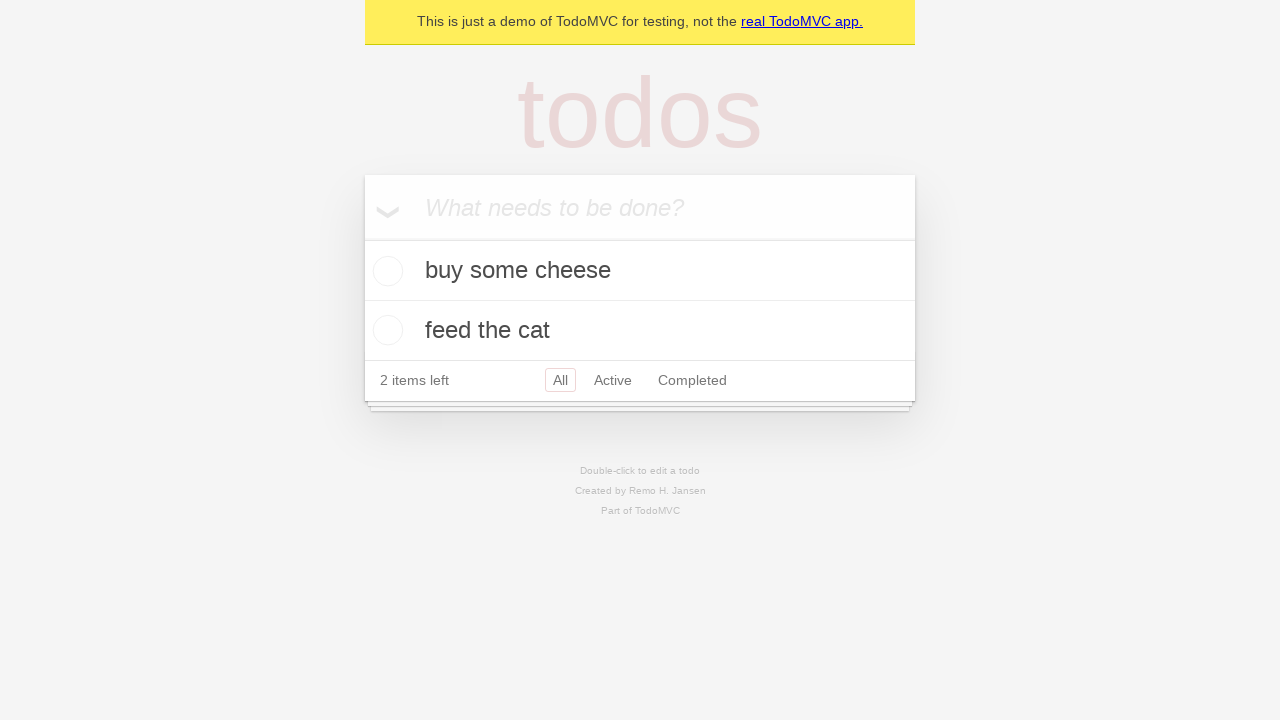

Filled new todo input with 'book a doctors appointment' on .new-todo
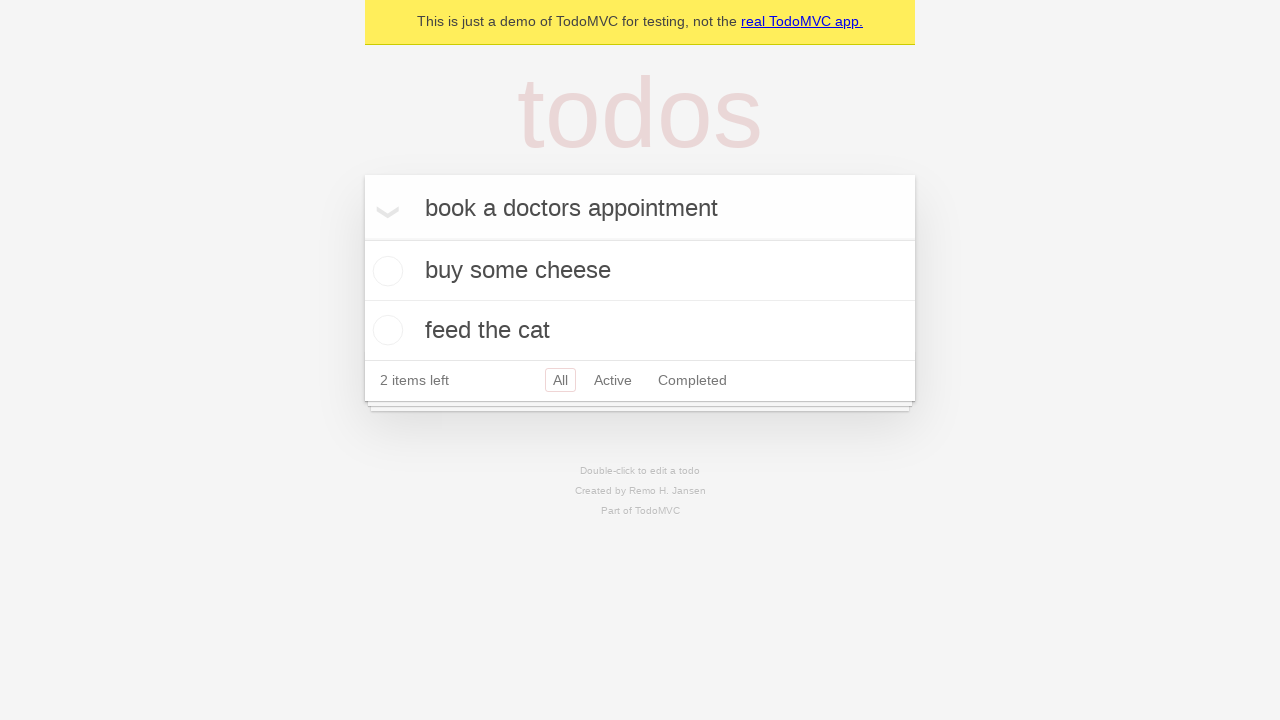

Pressed Enter to add third todo item on .new-todo
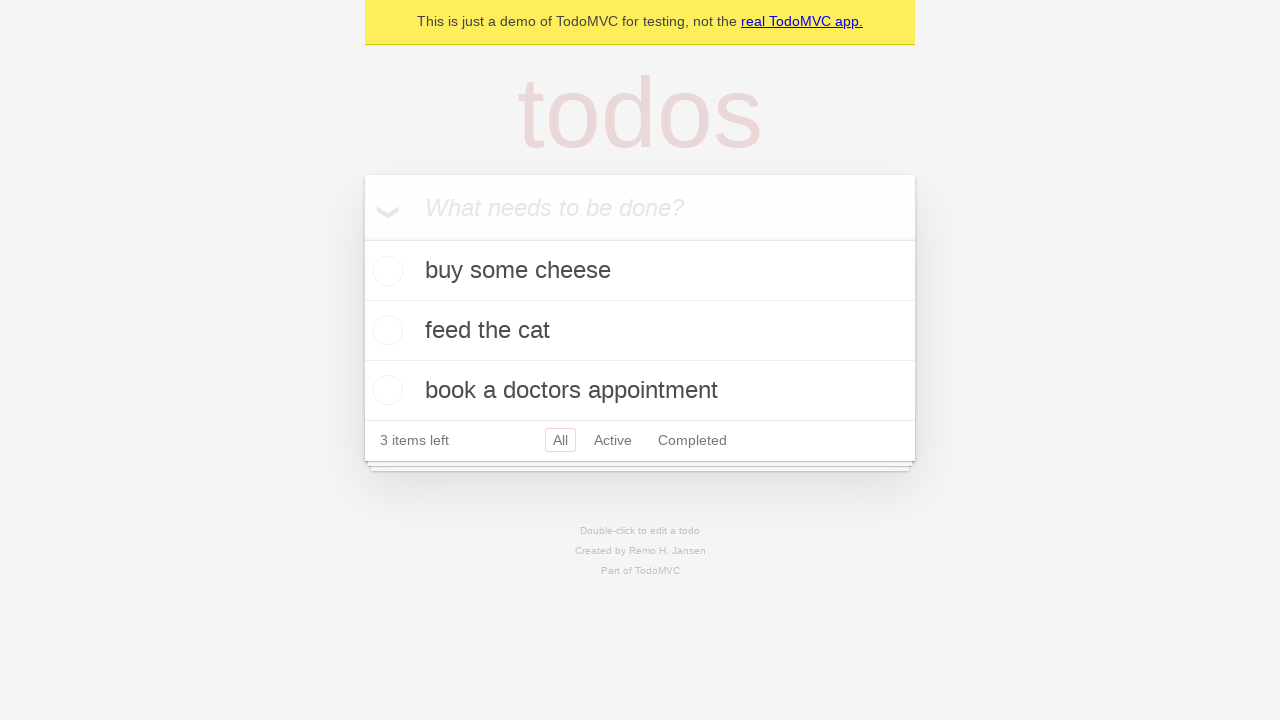

Waited for all three todo items to load
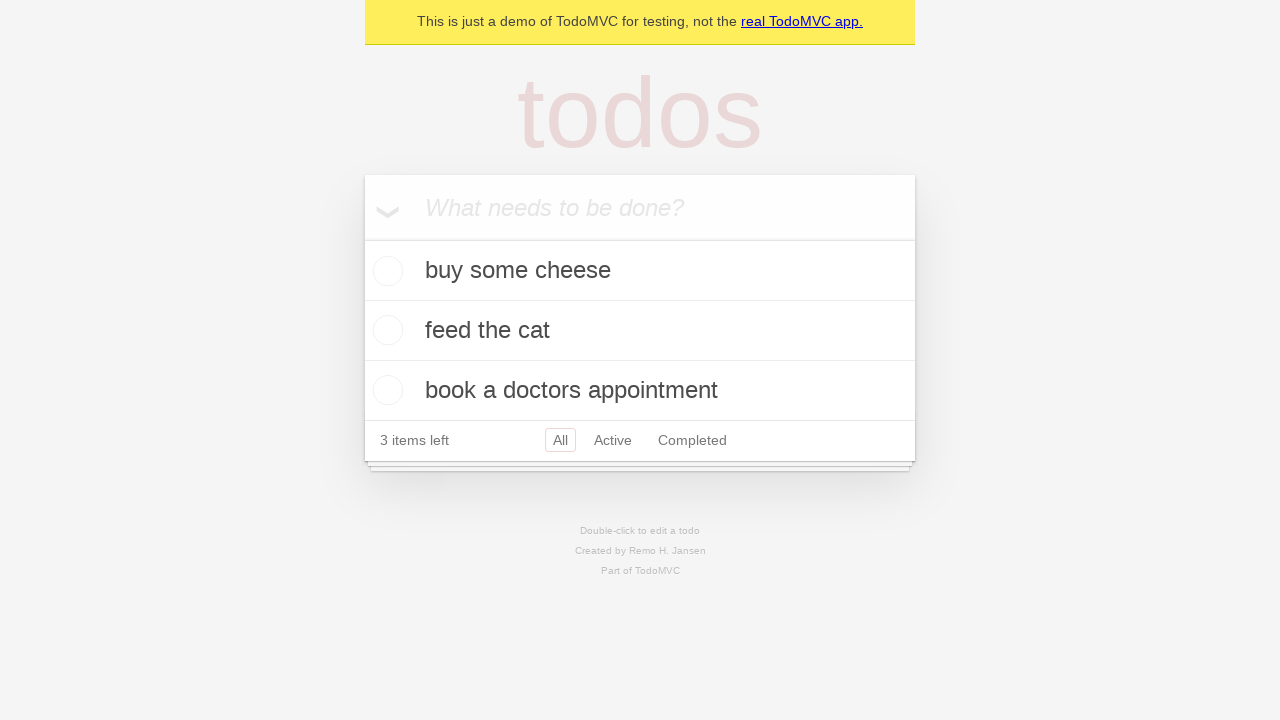

Checked toggle-all checkbox to mark all items as completed at (362, 238) on .toggle-all
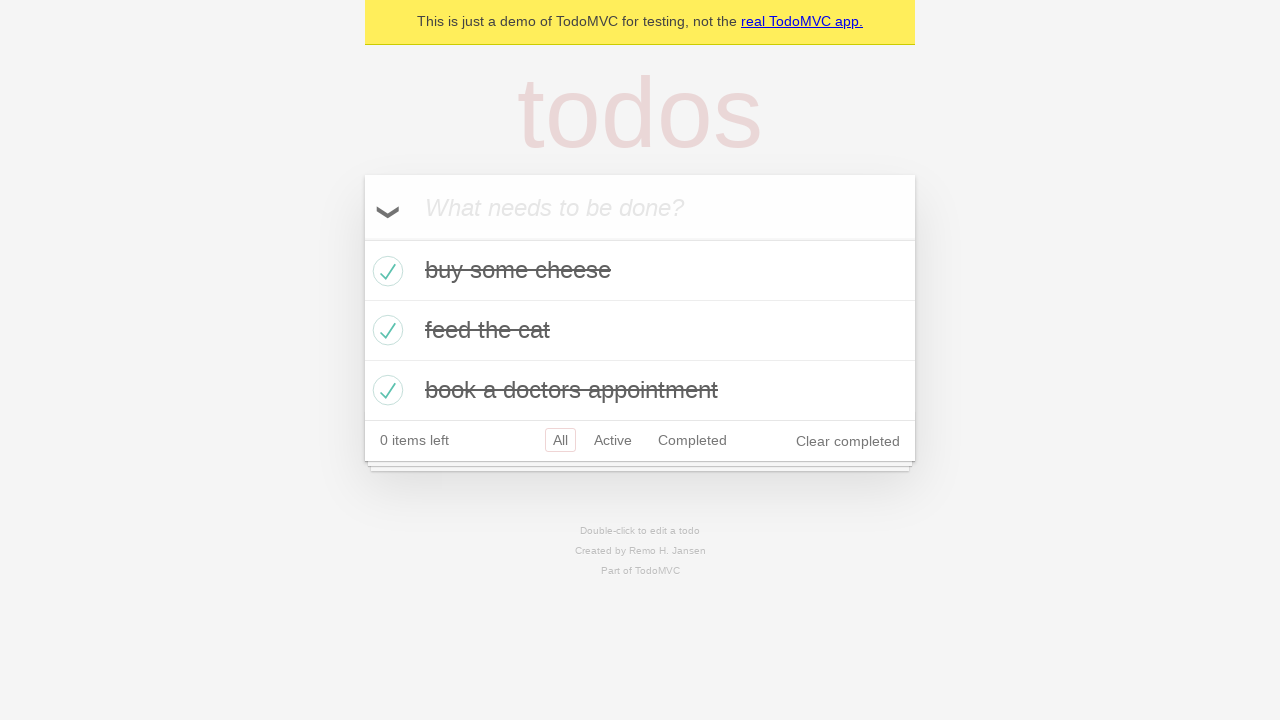

Waited for all todo items to show completed state
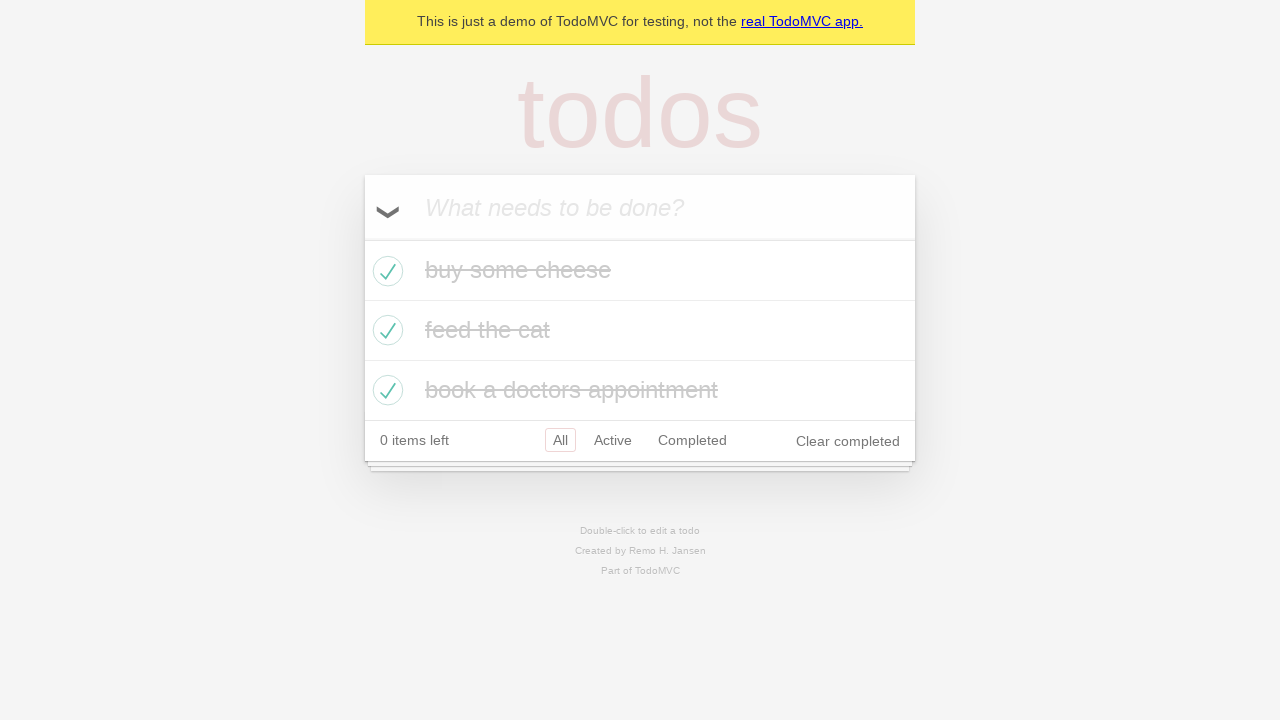

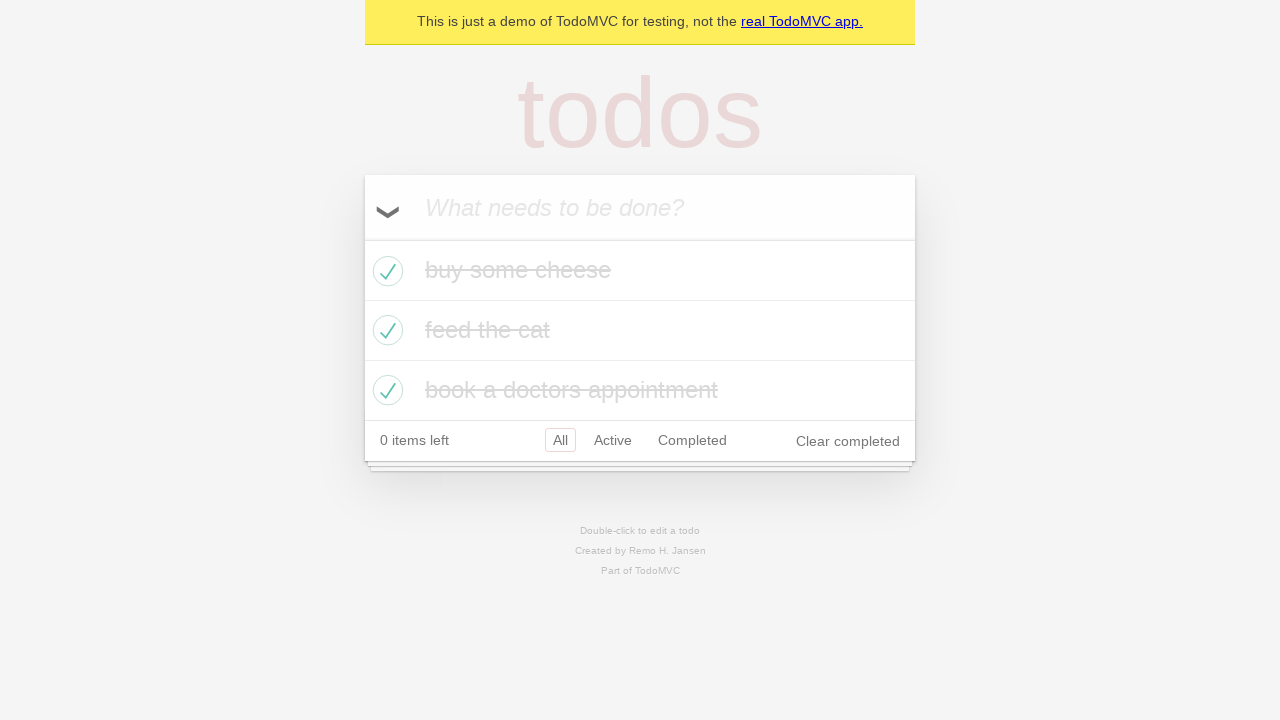